Navigates to the Demoblaze demo store homepage and takes screenshots of the page and logo element

Starting URL: https://www.demoblaze.com/index.html

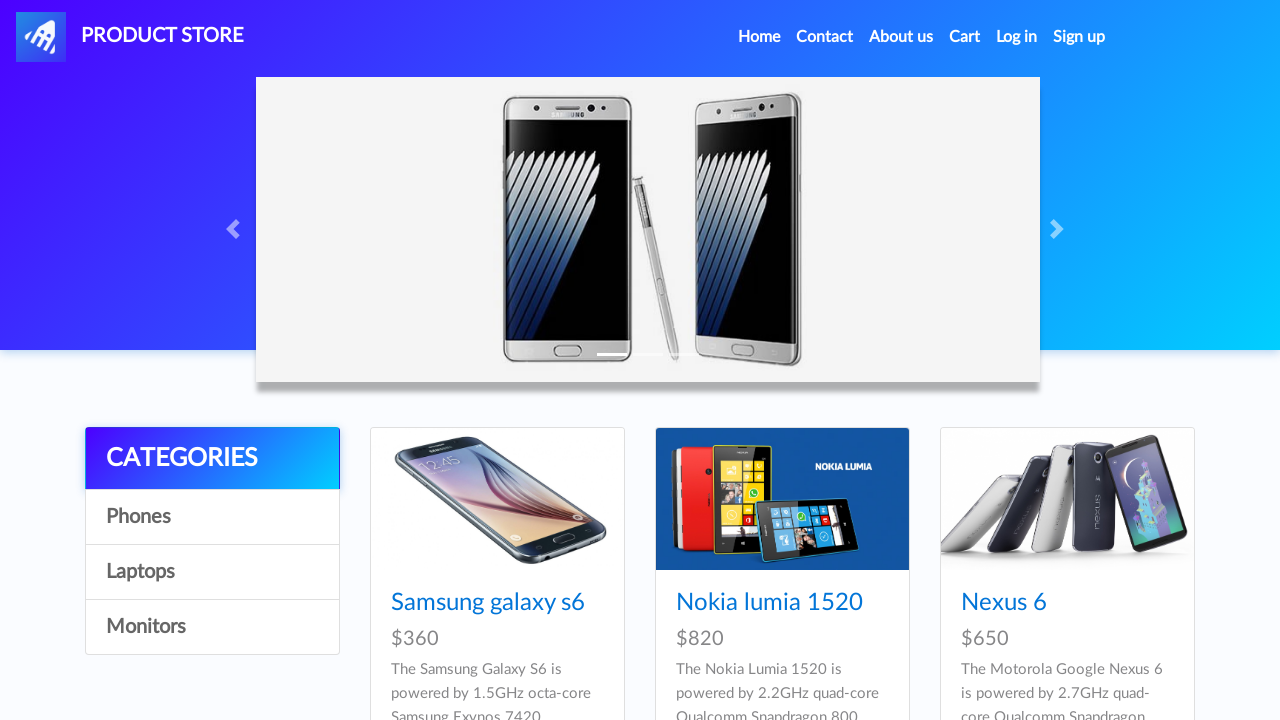

Waited 2 seconds for page to load
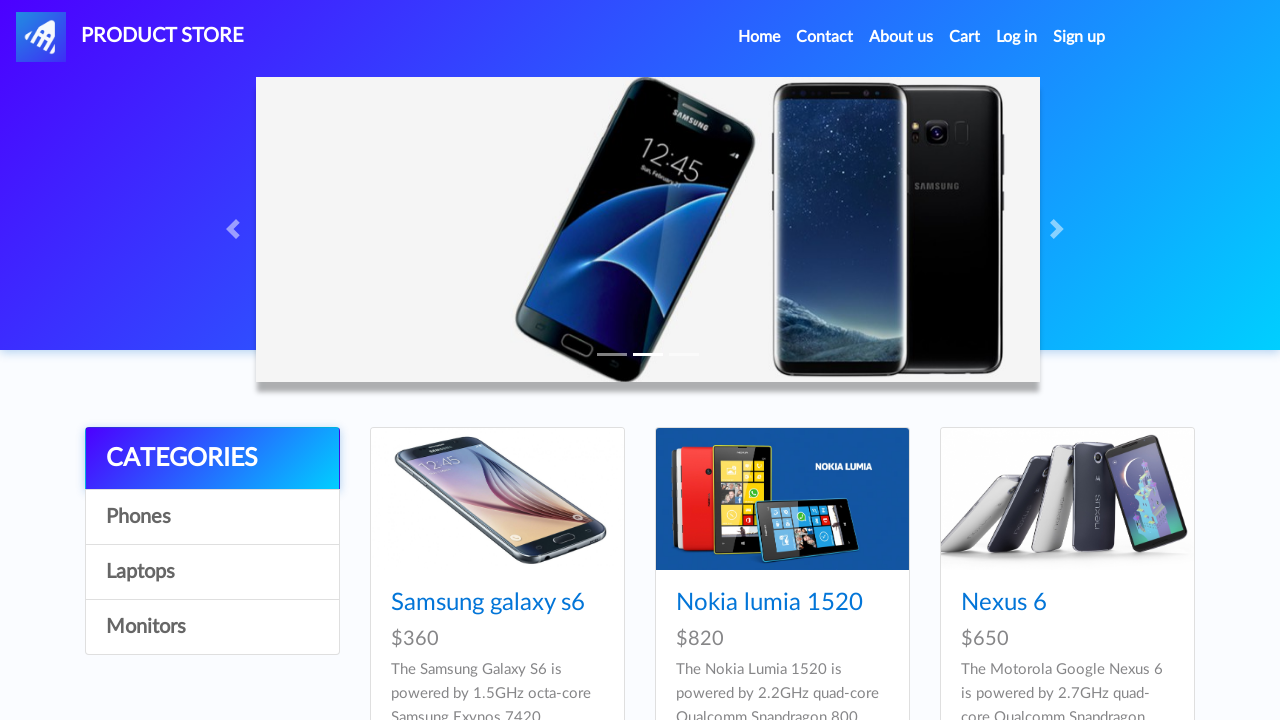

Logo element (a#nava) is visible
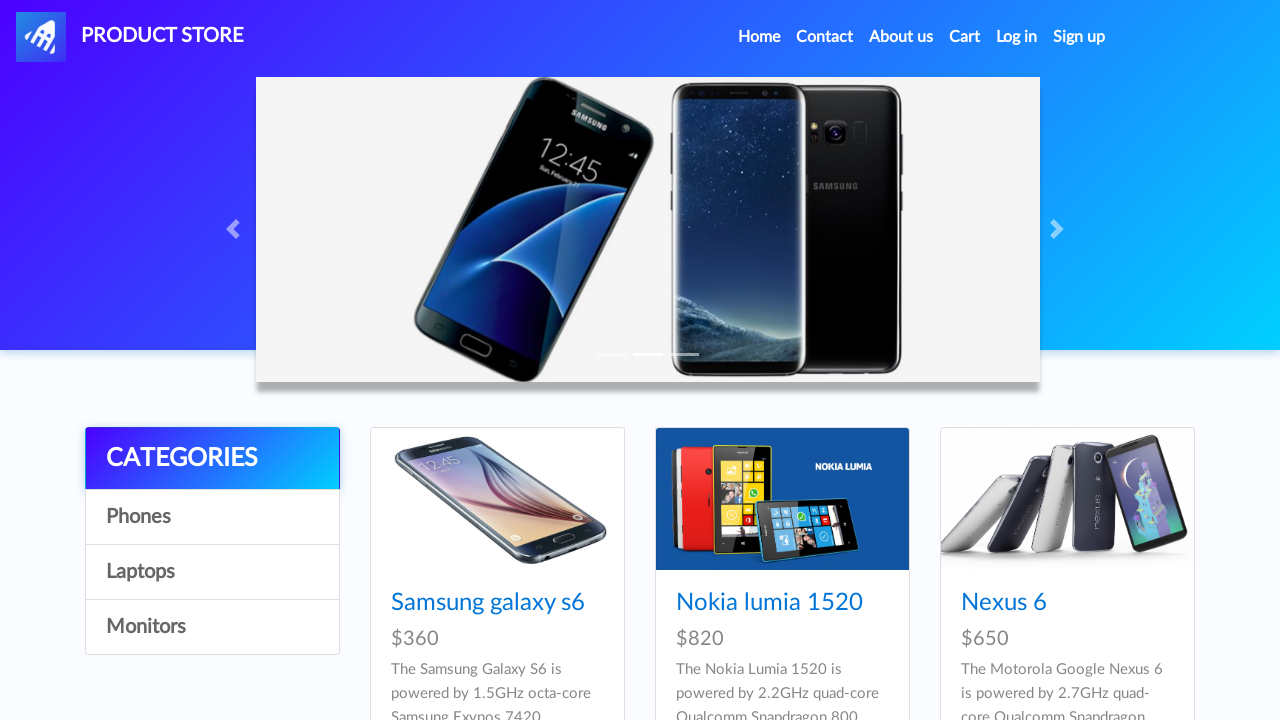

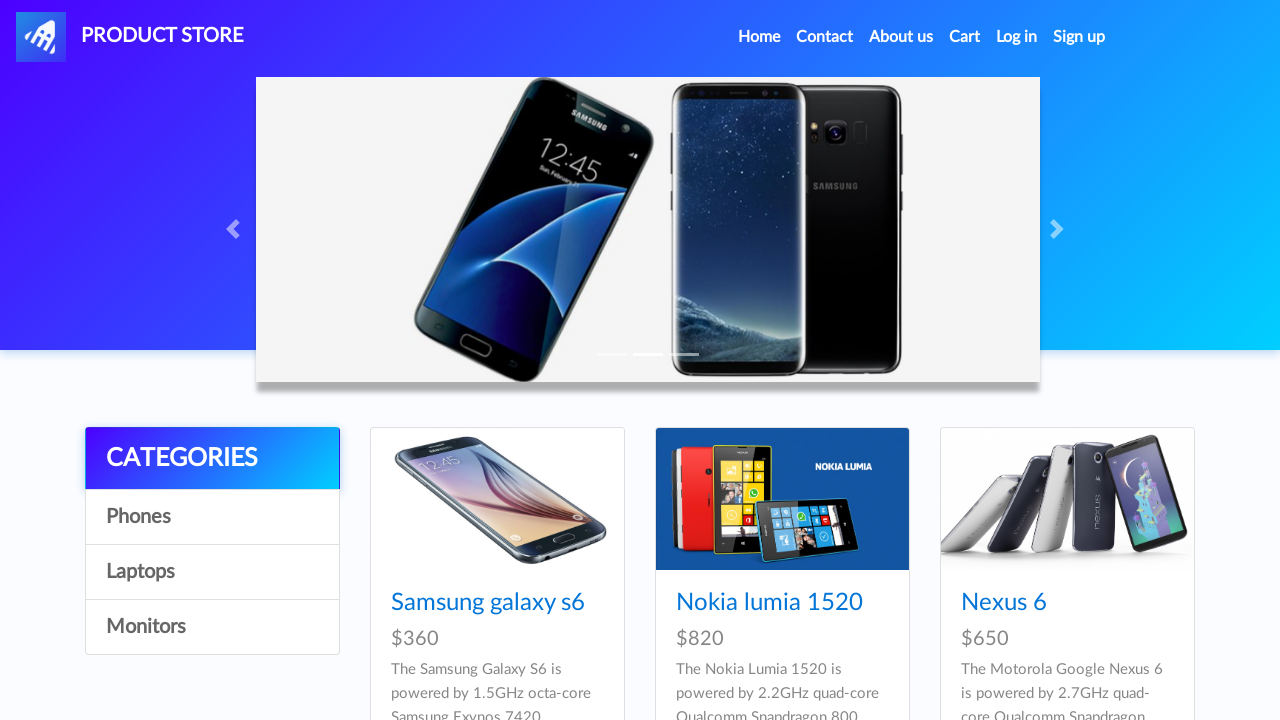